Tests checkbox functionality by clicking to select and deselect a checkbox, and verifying the total number of checkboxes on the page

Starting URL: https://rahulshettyacademy.com/AutomationPractice/

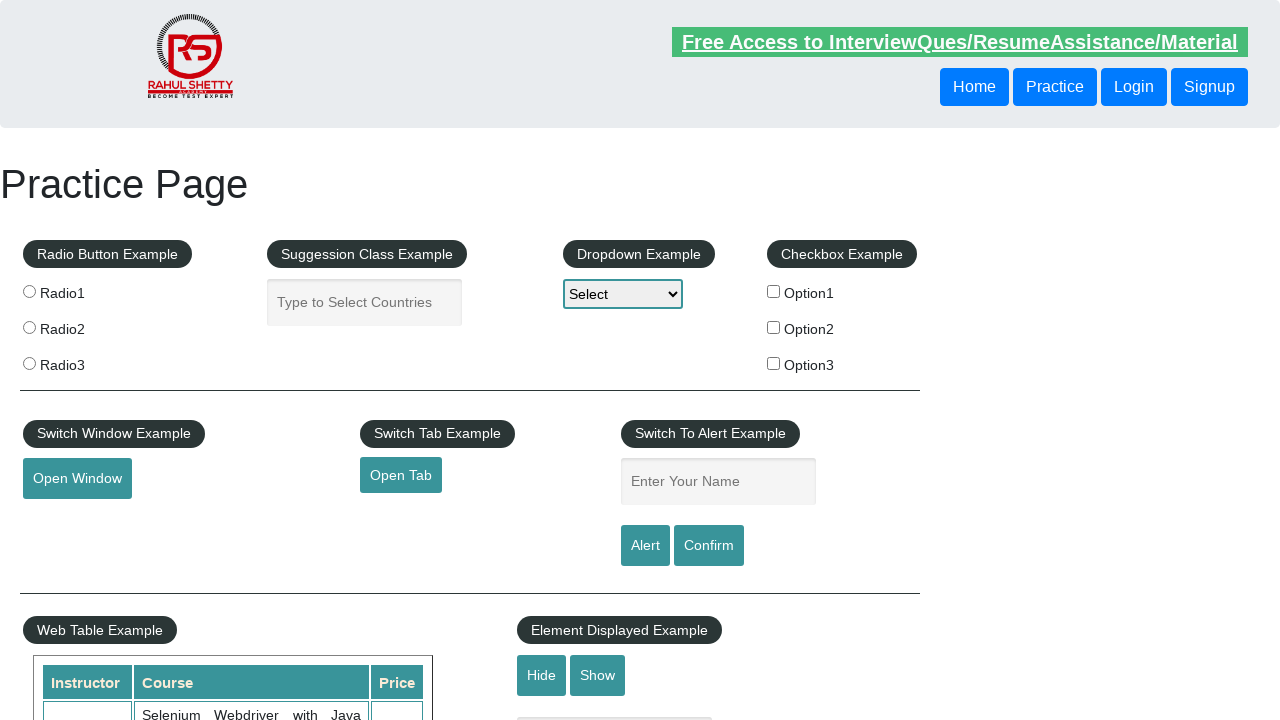

Clicked checkbox option 1 to select it at (774, 291) on #checkBoxOption1
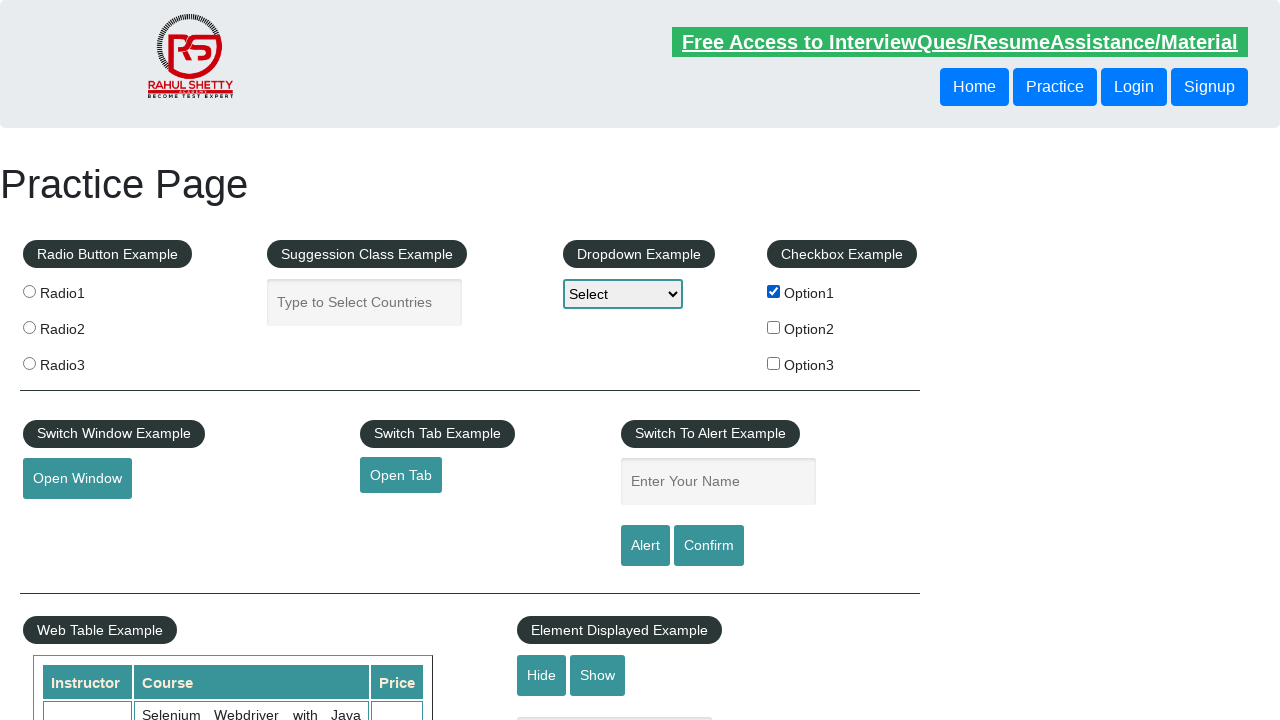

Verified checkbox option 1 is selected
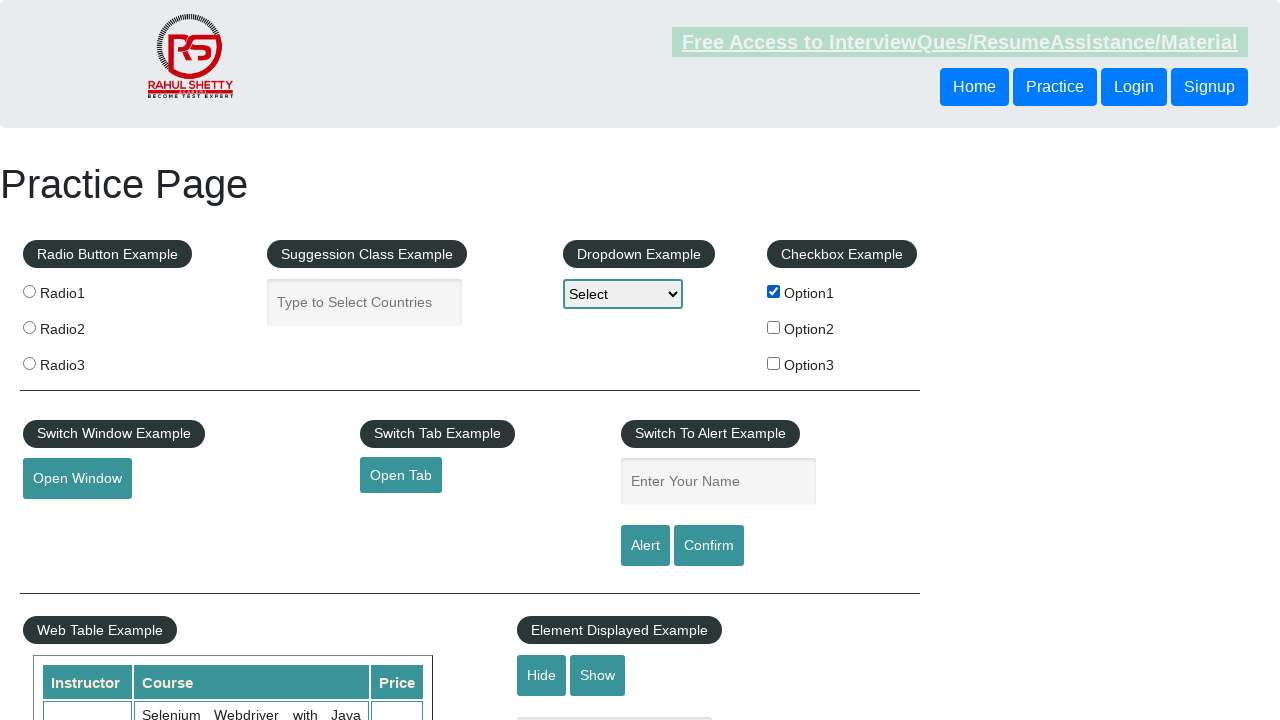

Clicked checkbox option 1 to deselect it at (774, 291) on #checkBoxOption1
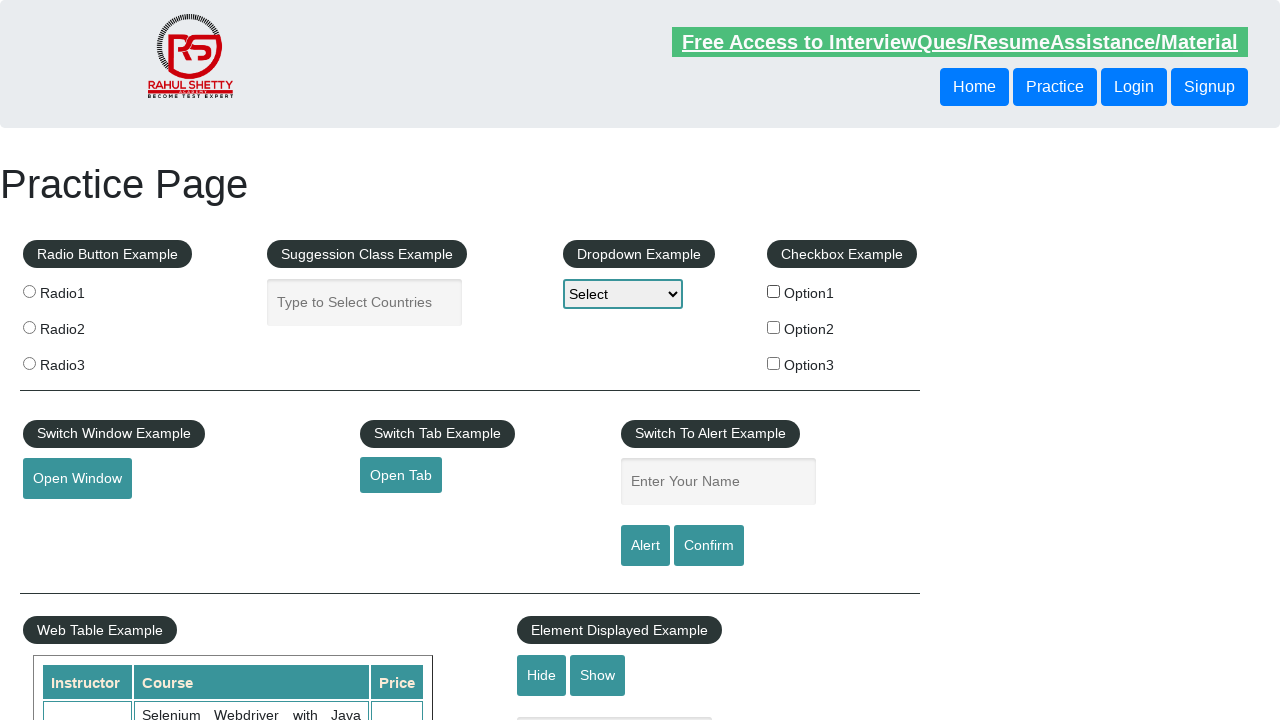

Verified checkbox option 1 is deselected
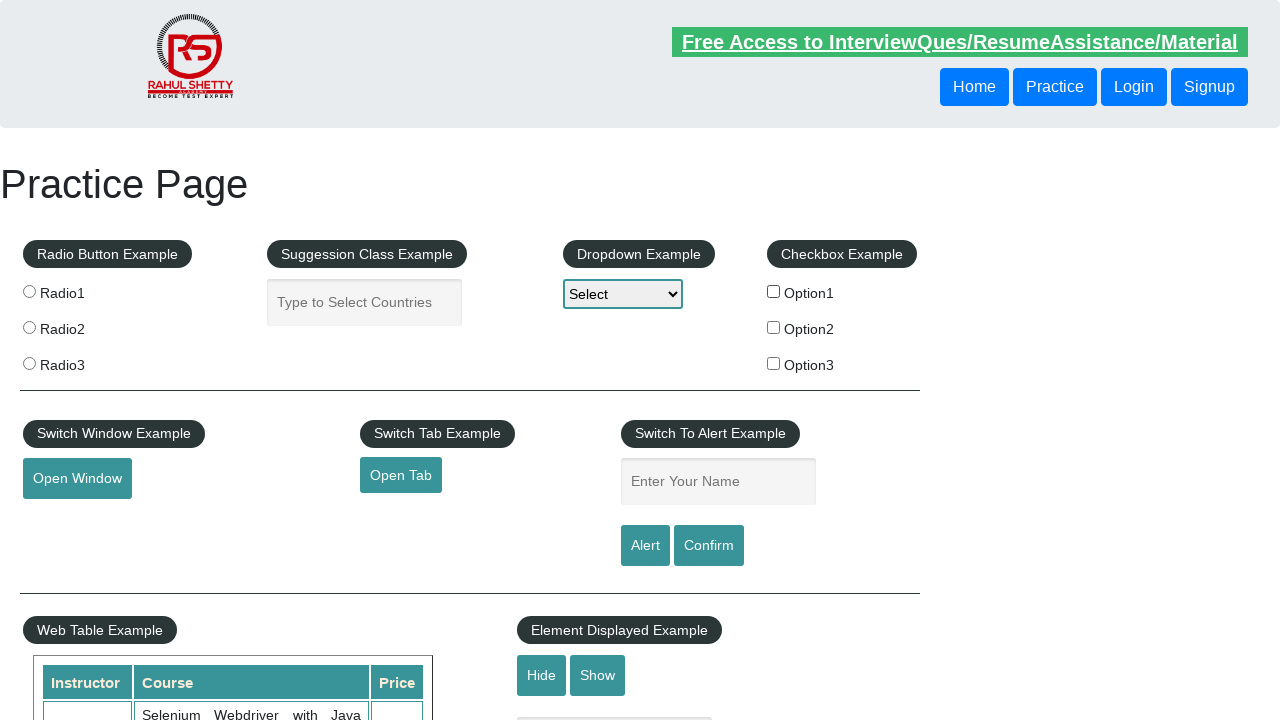

Retrieved all checkboxes on the page
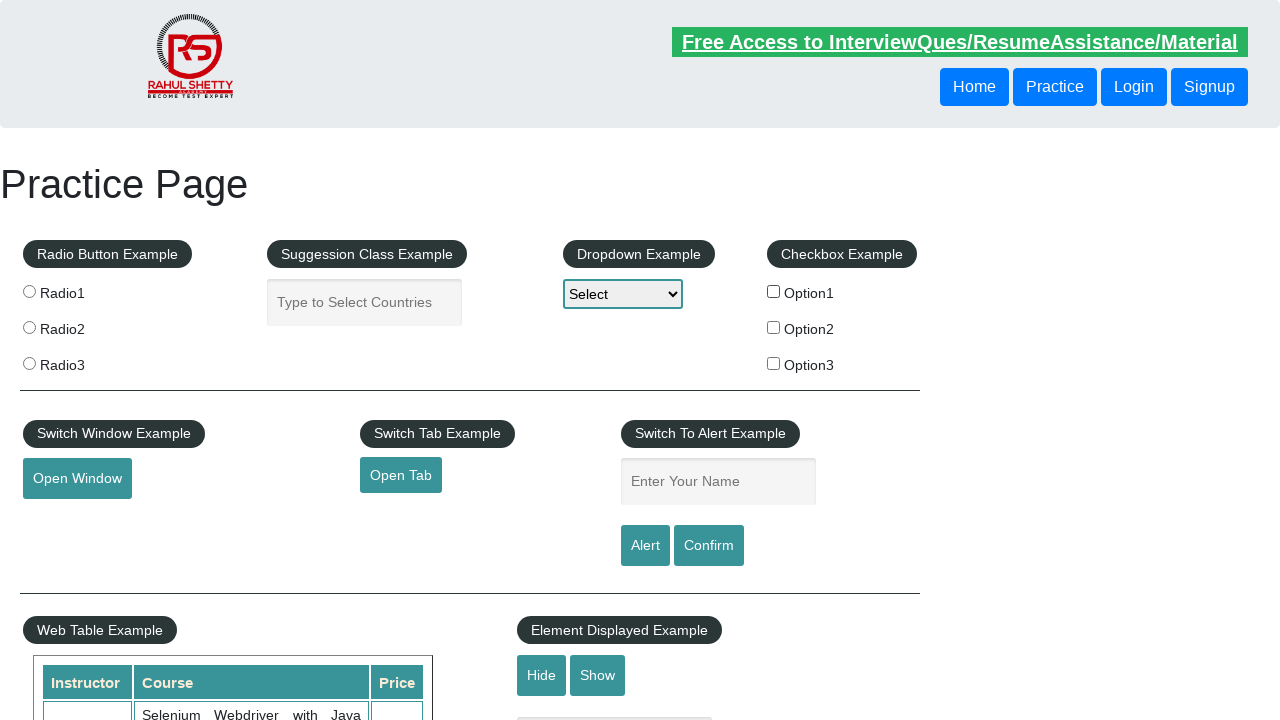

Verified total of 3 checkboxes present on page
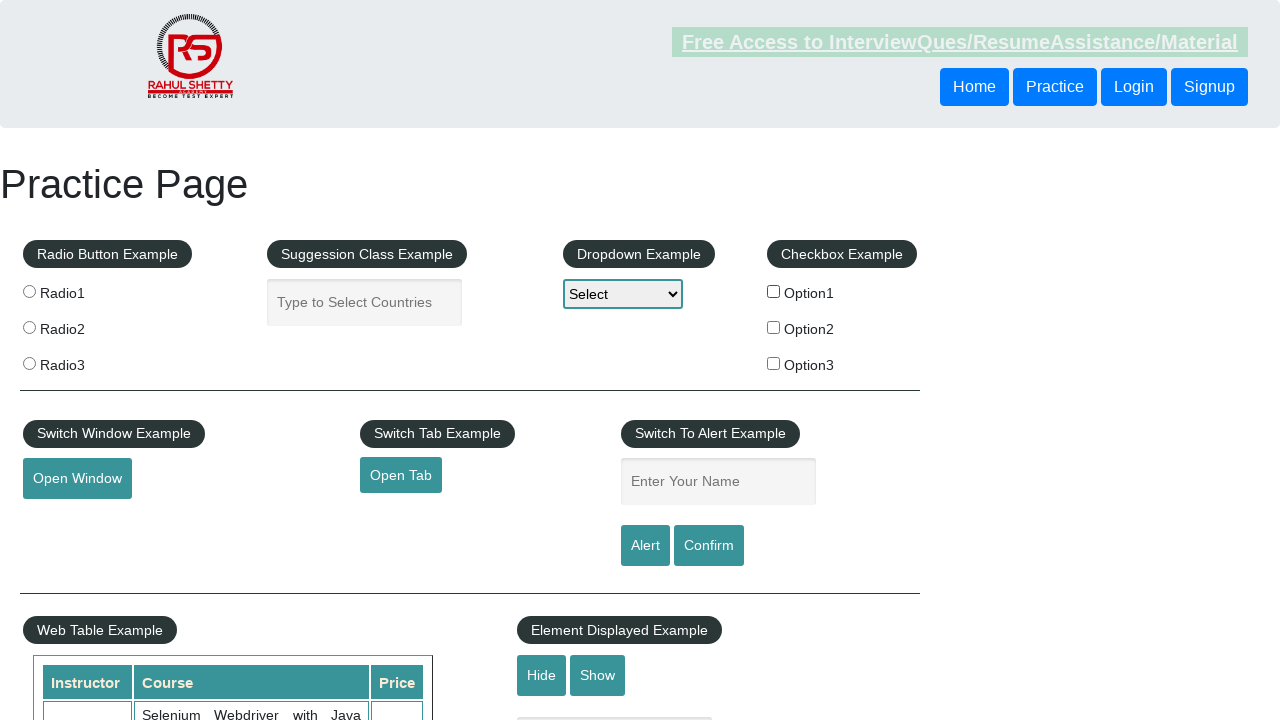

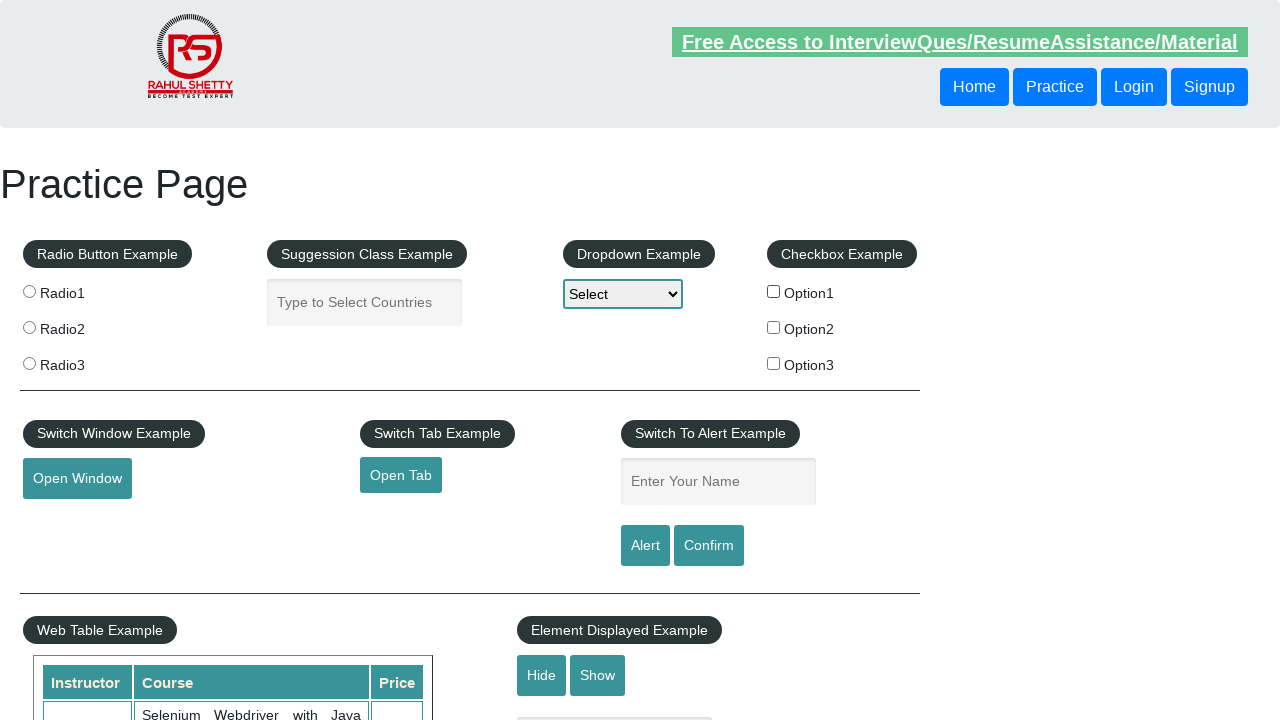